Tests alert and confirm dialog interactions by entering a name, triggering an alert button, accepting it, then triggering a confirm dialog and dismissing it

Starting URL: https://rahulshettyacademy.com/AutomationPractice/

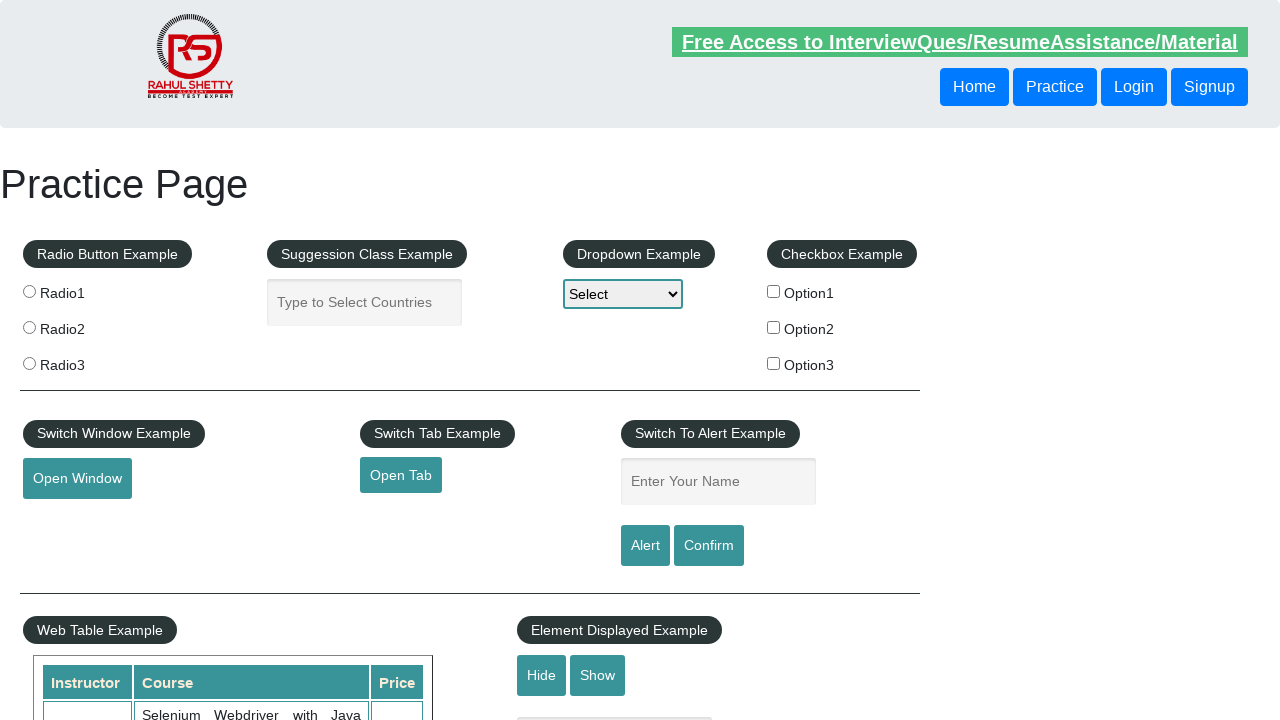

Filled name field with 'Daniel' on #name
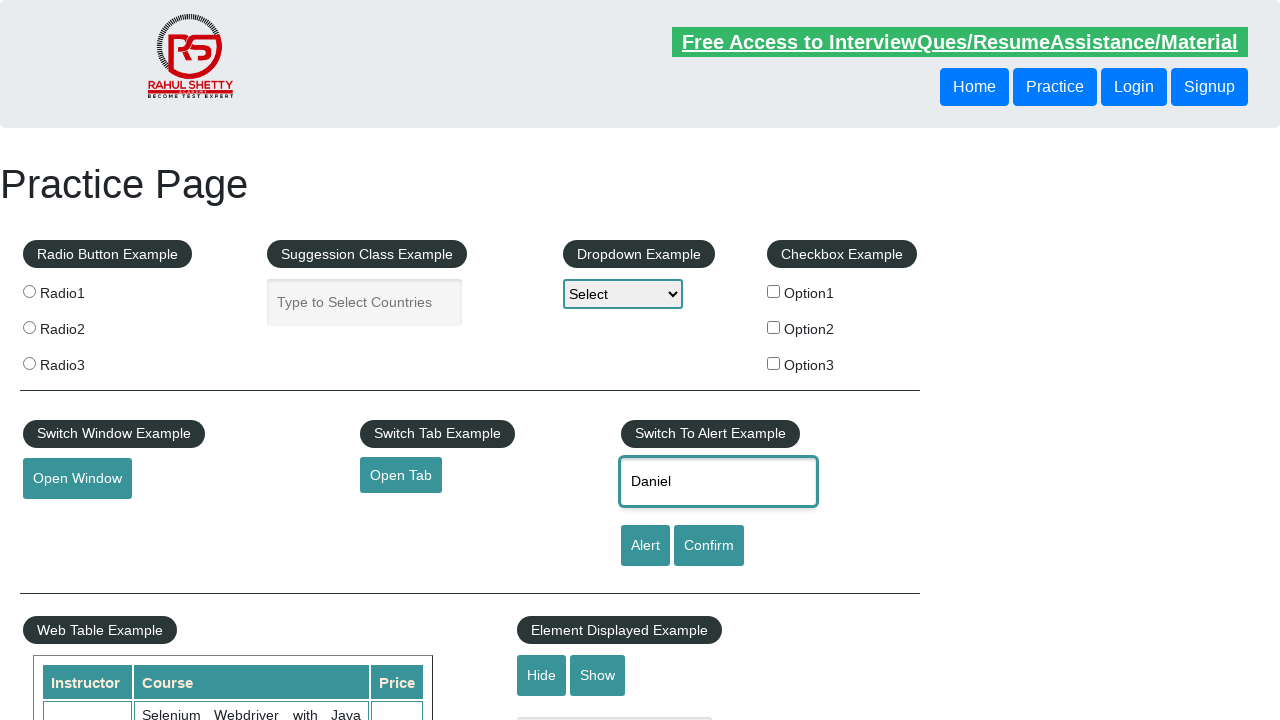

Clicked alert button and accepted alert dialog at (645, 546) on #alertbtn
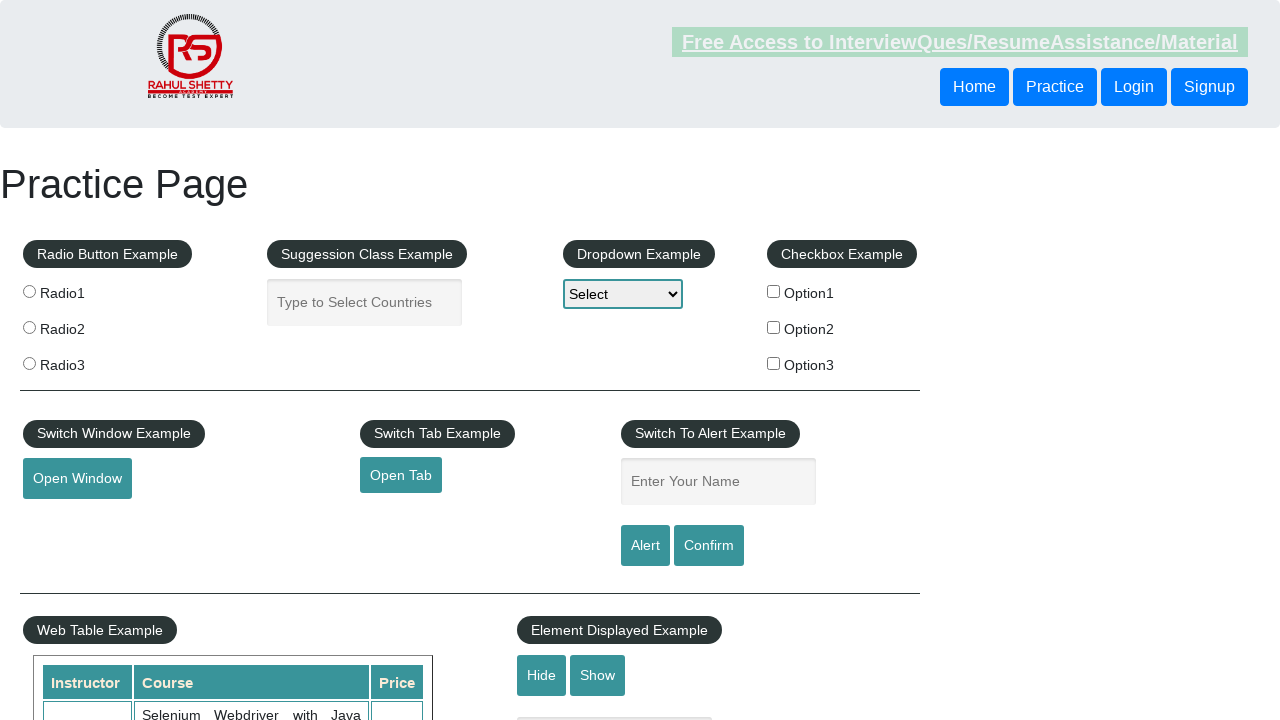

Clicked confirm button and dismissed confirm dialog at (709, 546) on #confirmbtn
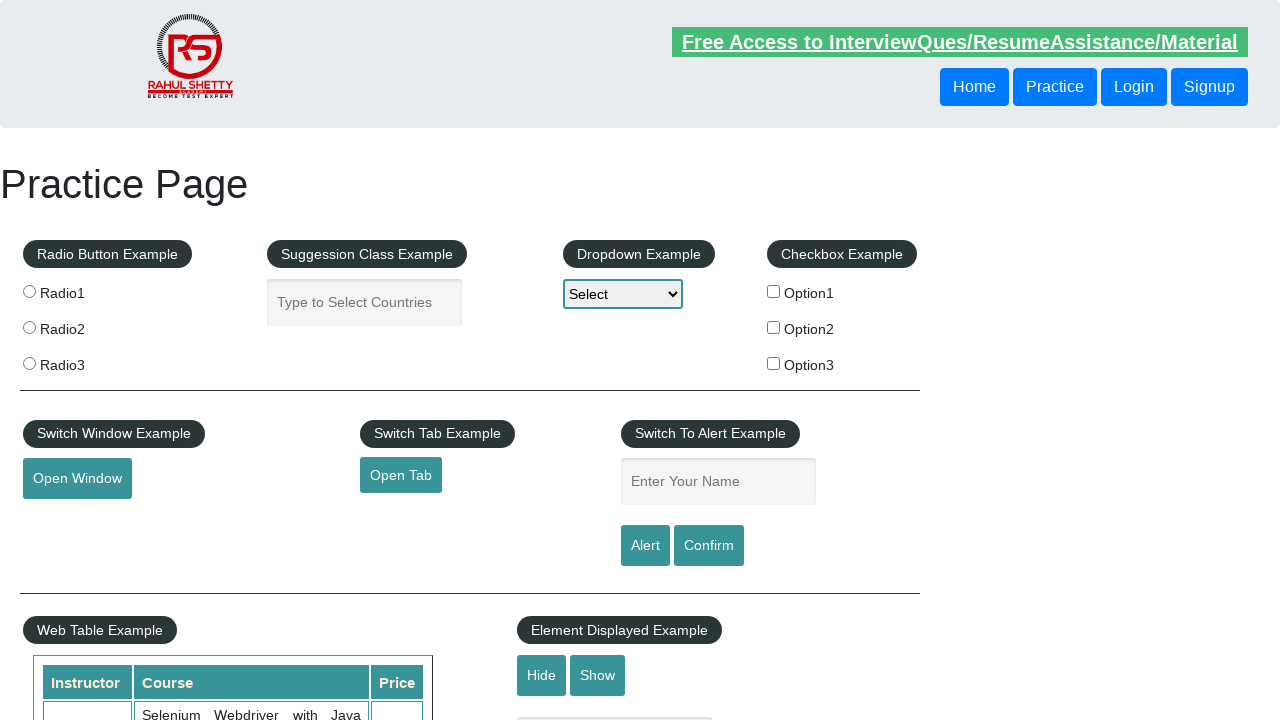

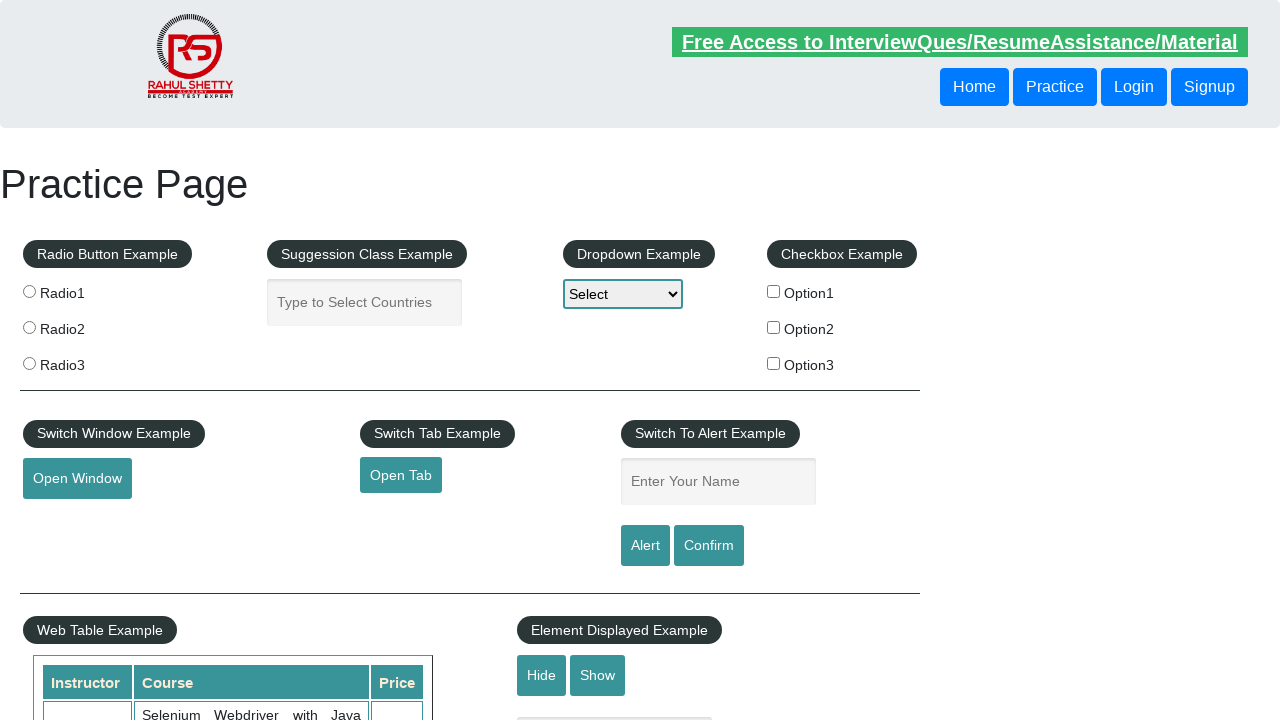